Tests drag and drop functionality on jQueryUI demo page by switching to an iframe and dragging an element to a drop target

Starting URL: https://jqueryui.com/droppable/

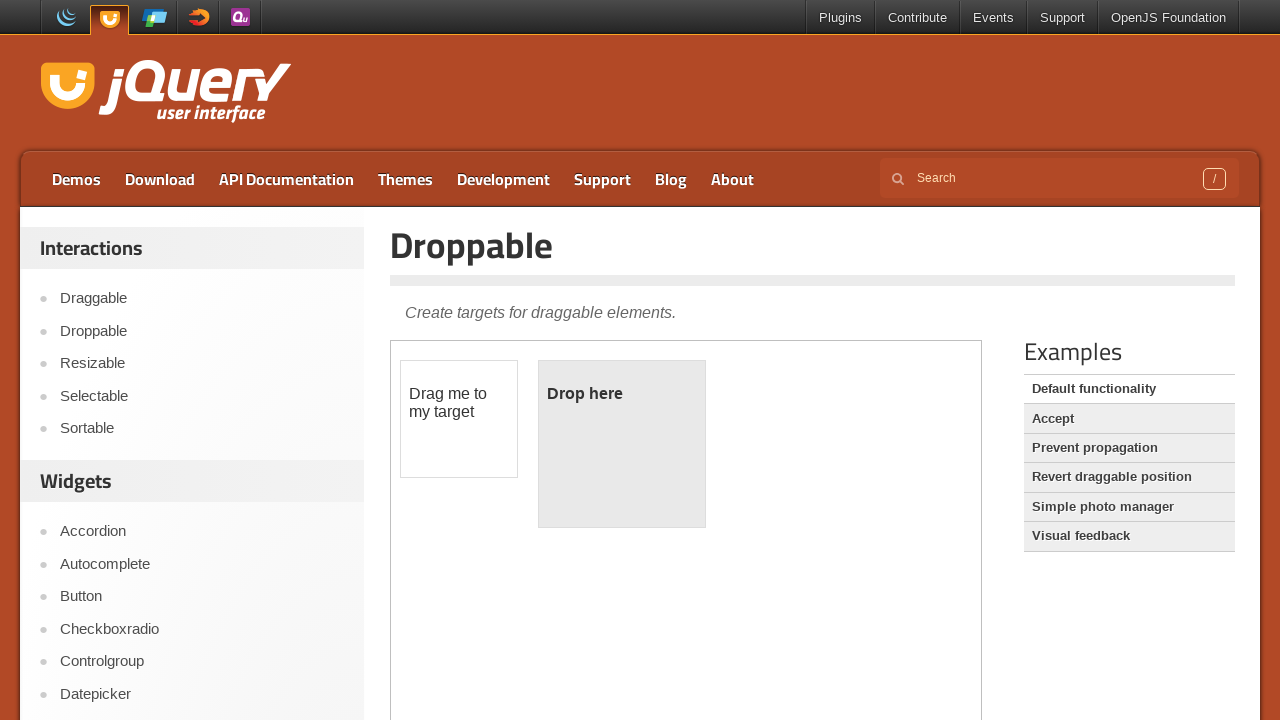

Located the demo iframe on jQueryUI droppable page
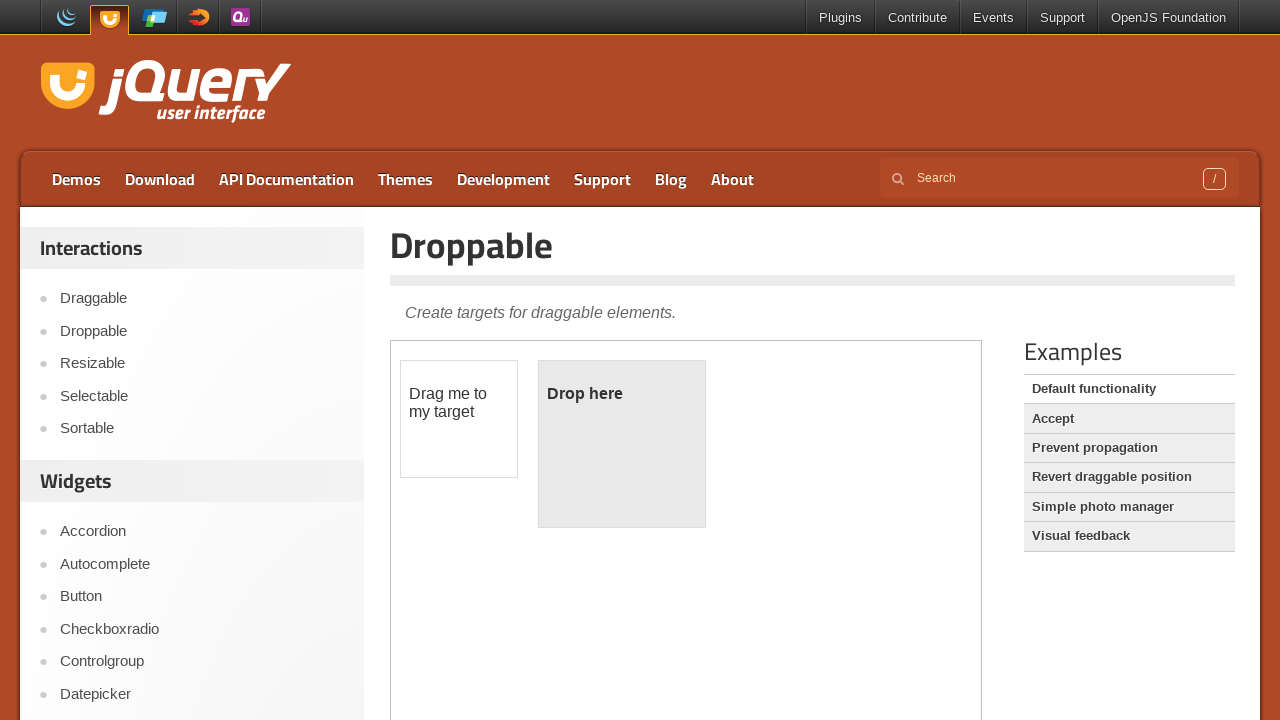

Located the draggable element (#draggable) within the iframe
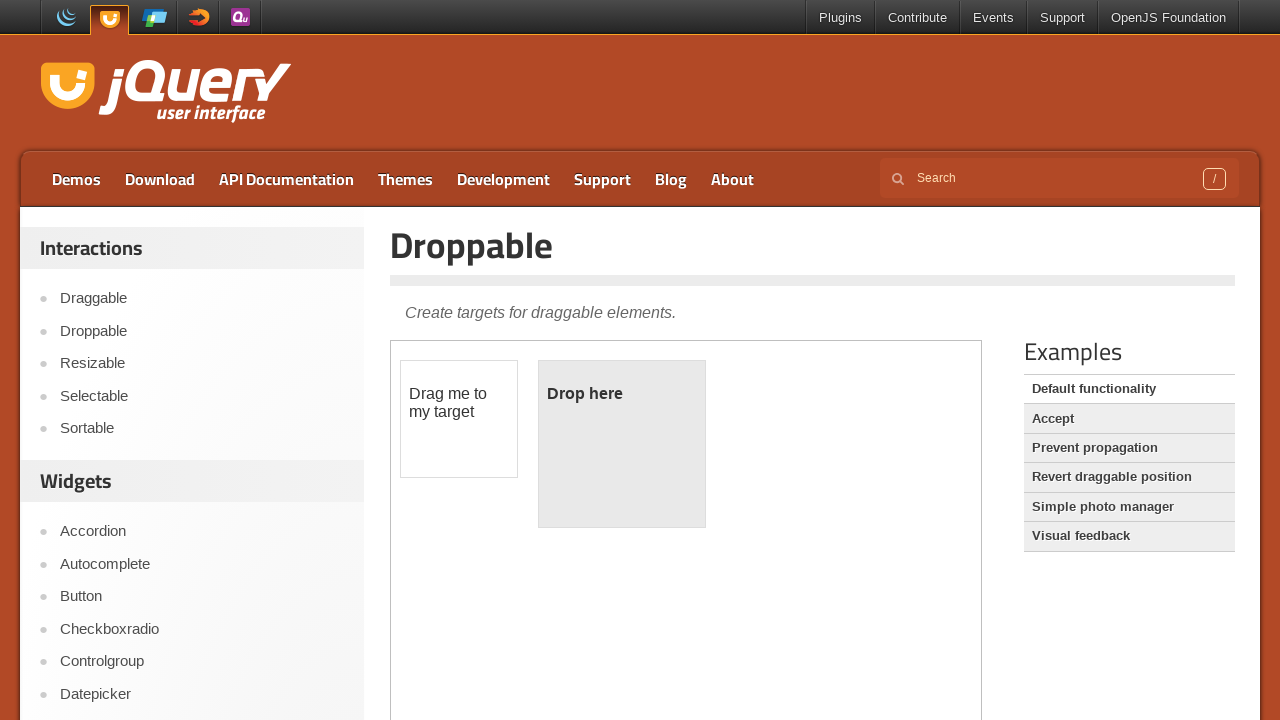

Located the droppable target element (#droppable) within the iframe
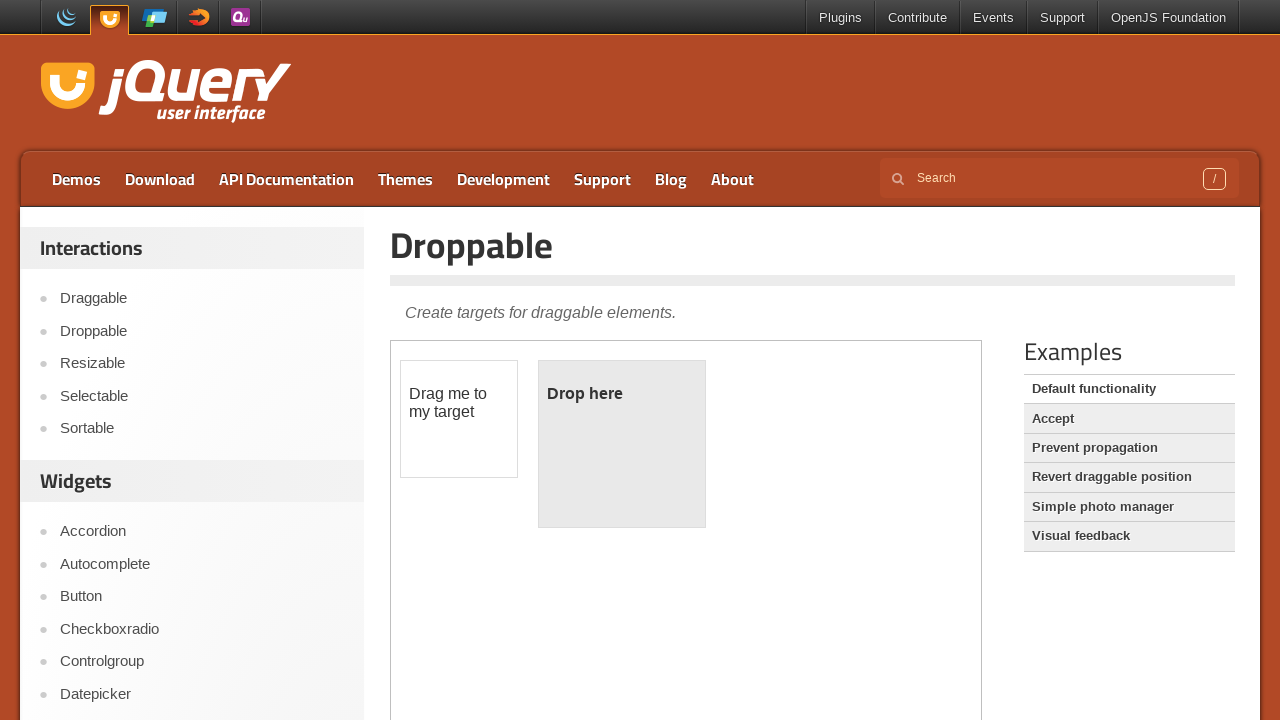

Dragged the draggable element to the droppable target at (622, 444)
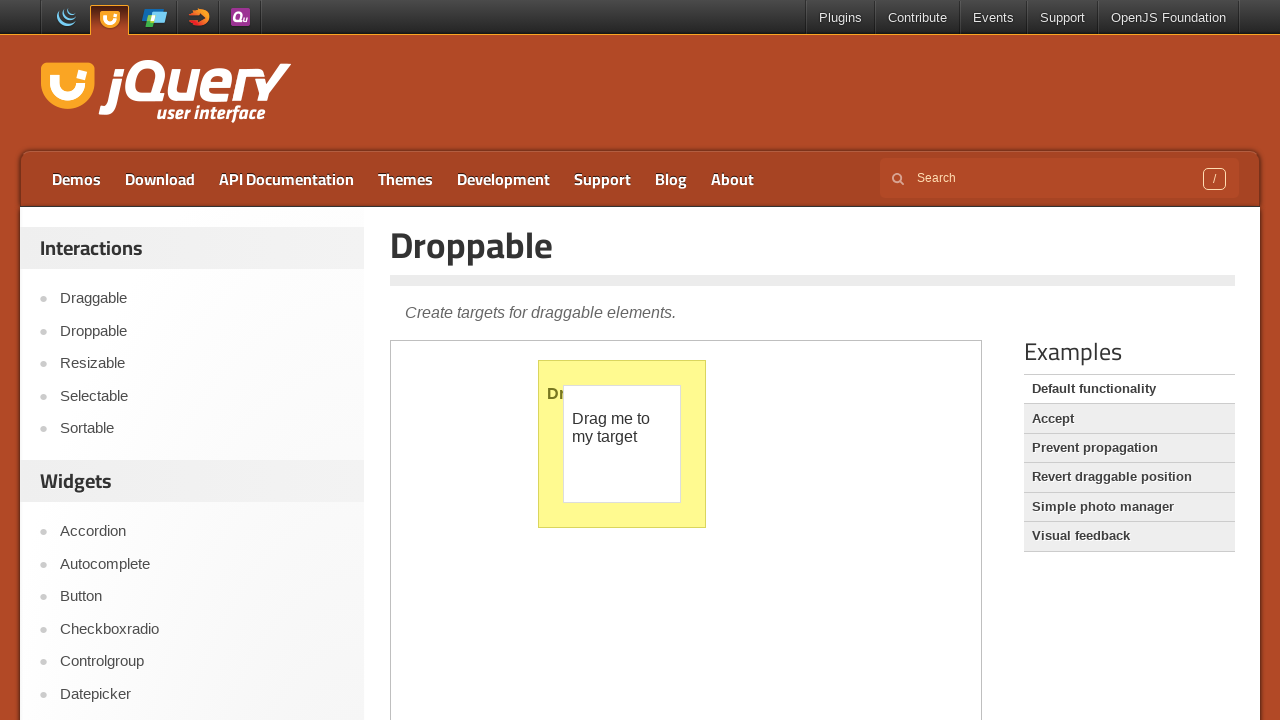

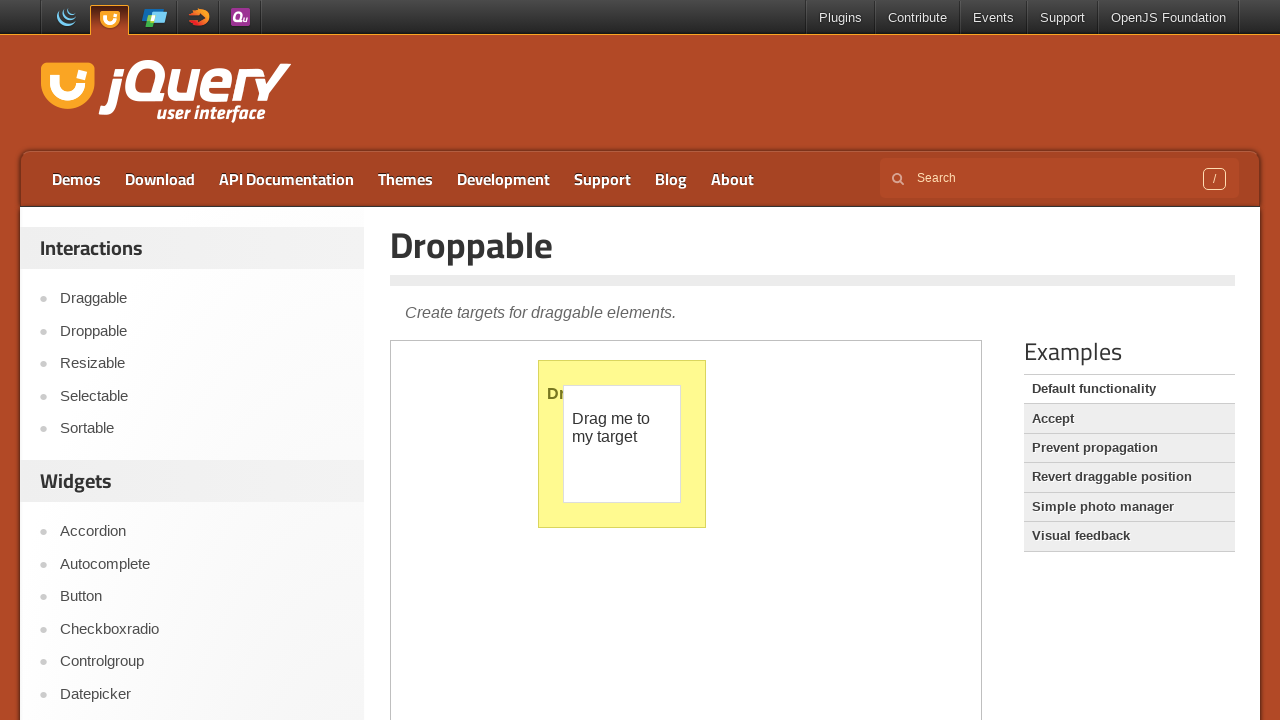